Navigates to the OrangeHRM demo page to verify it loads correctly

Starting URL: https://opensource-demo.orangehrmlive.com/

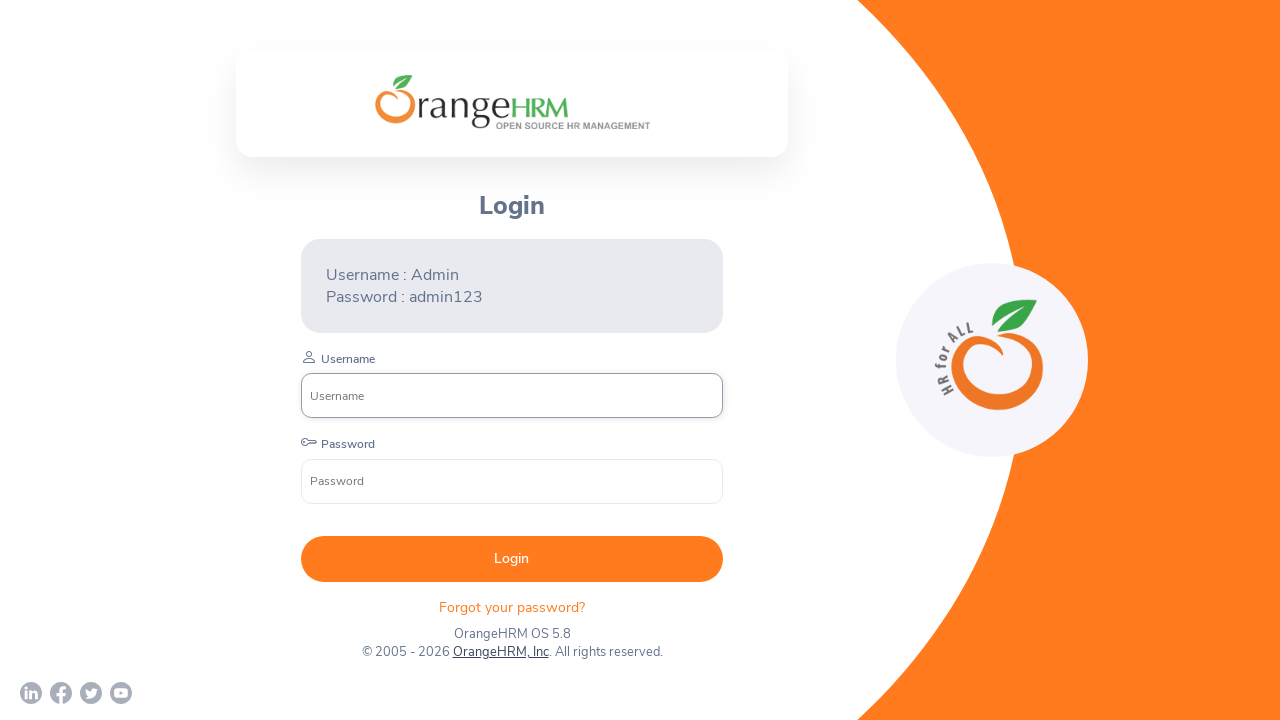

Waited for page to reach networkidle state
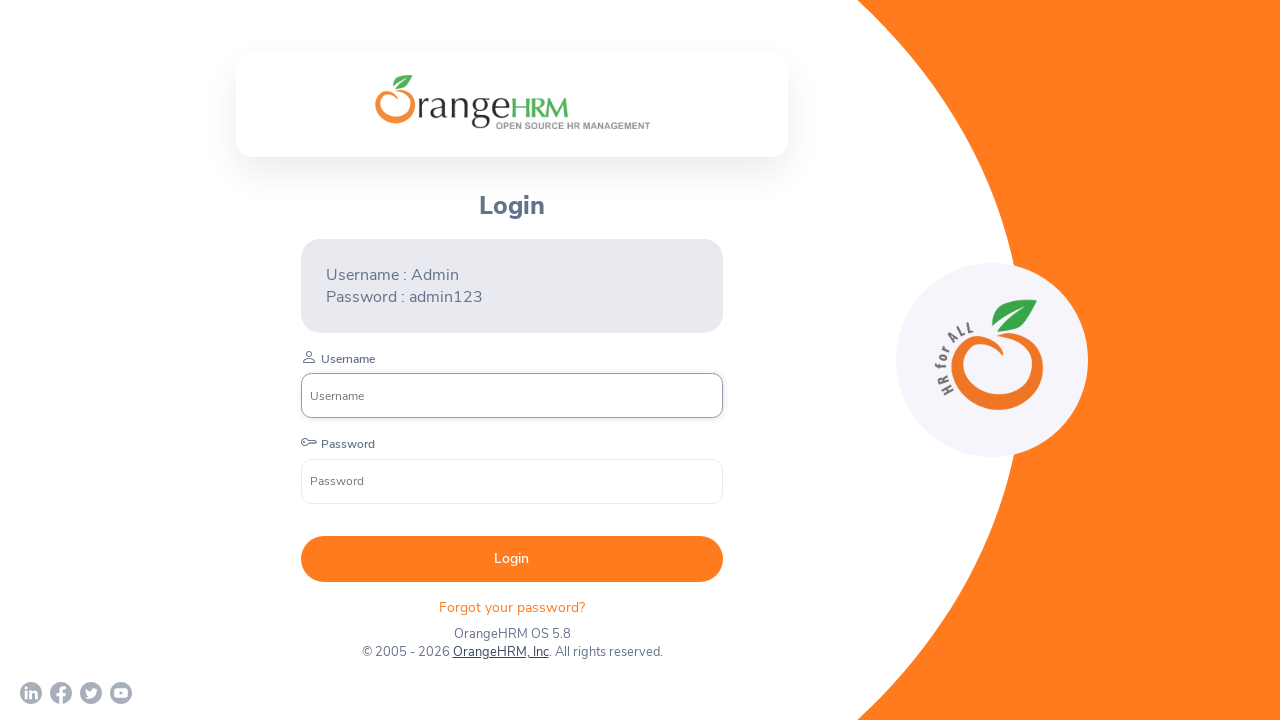

Verified body element is present on OrangeHRM demo page
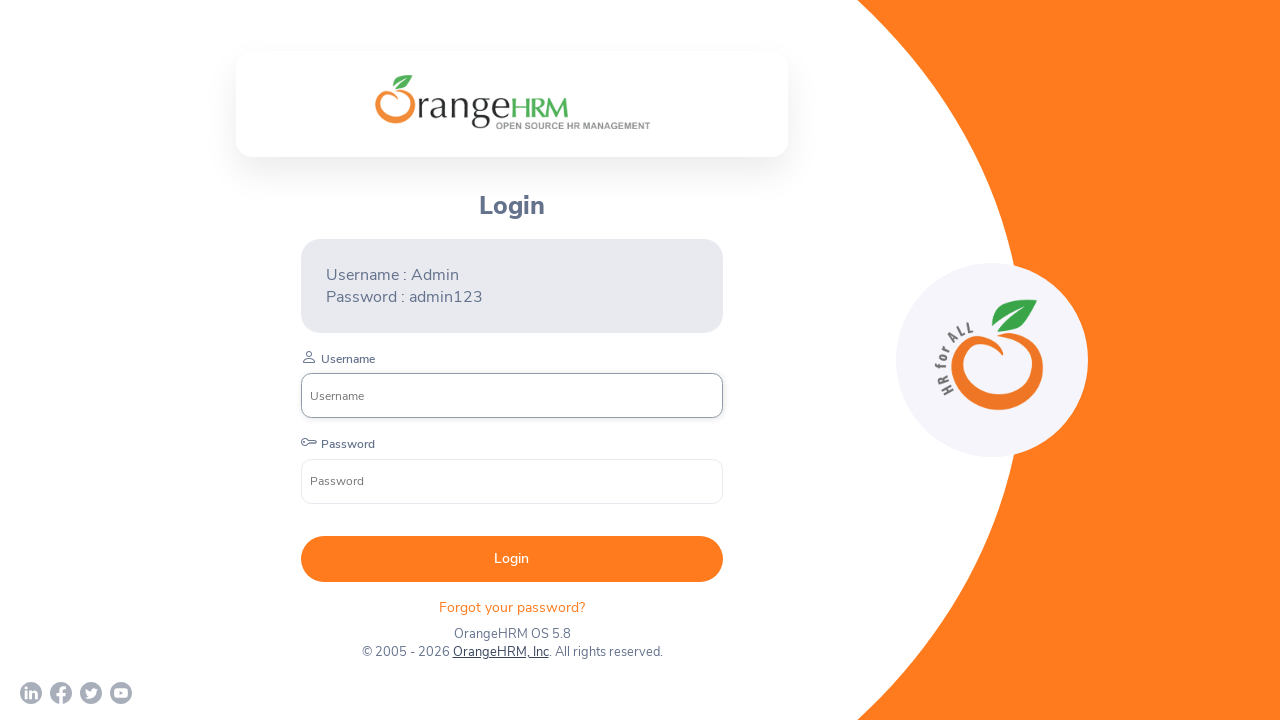

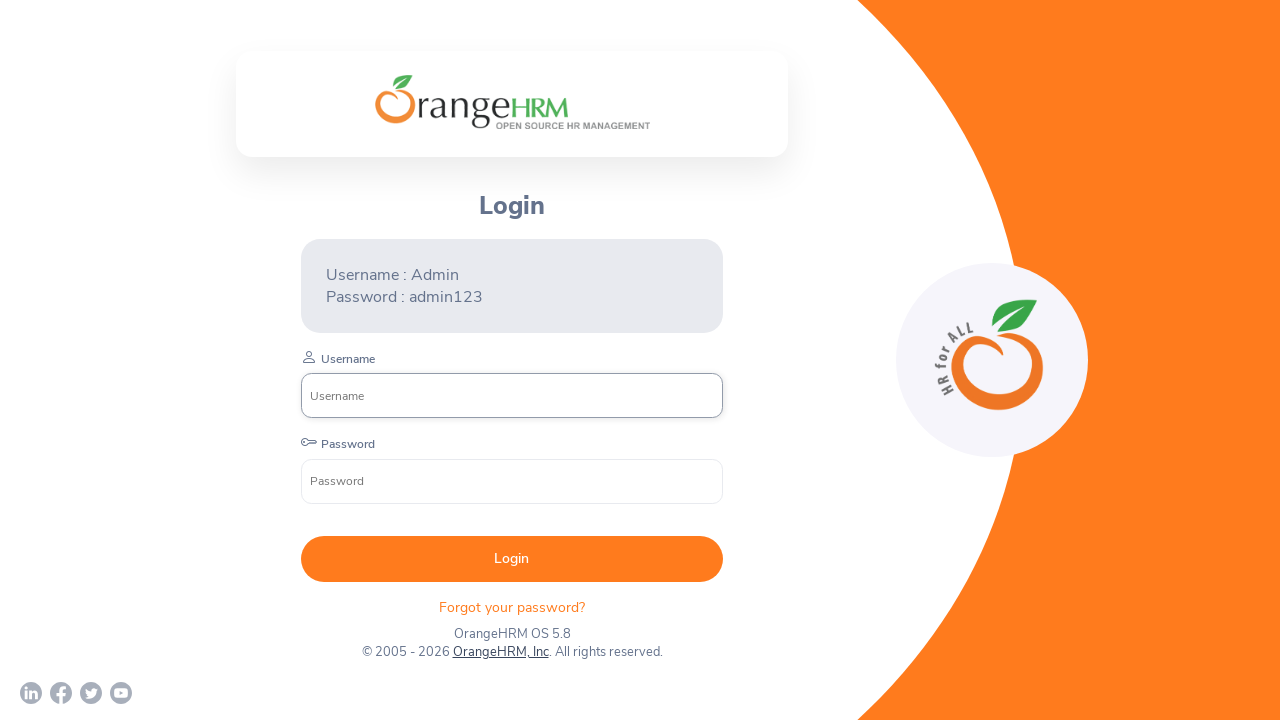